Tests filtering todos by clicking Active, Completed, and All links, and using the browser back button

Starting URL: https://demo.playwright.dev/todomvc

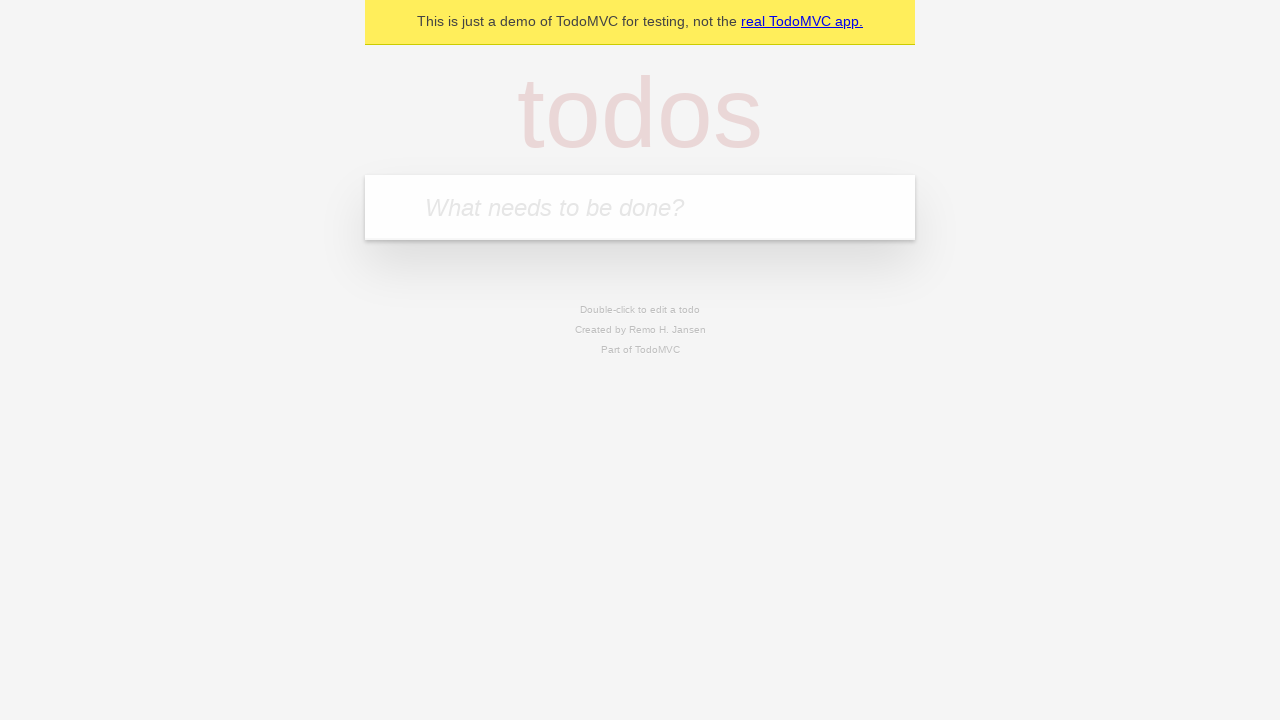

Filled todo input with 'buy some cheese' on internal:attr=[placeholder="What needs to be done?"i]
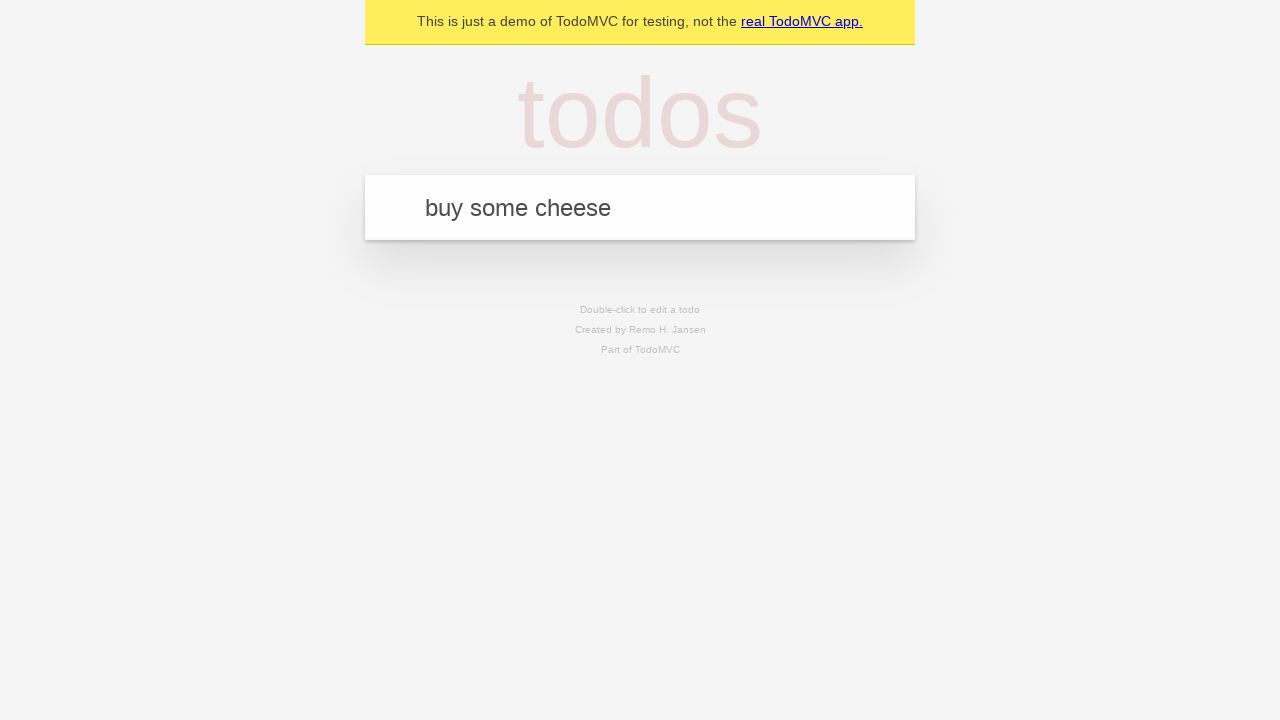

Pressed Enter to create first todo on internal:attr=[placeholder="What needs to be done?"i]
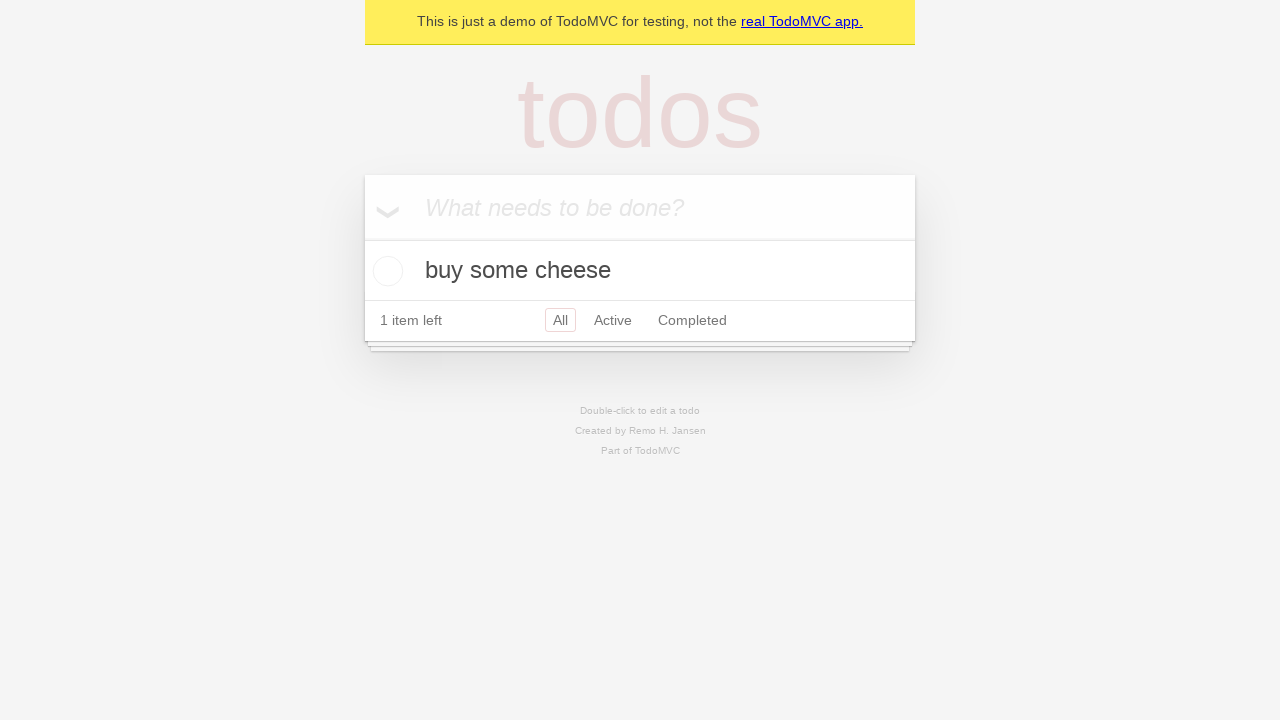

Filled todo input with 'feed the cat' on internal:attr=[placeholder="What needs to be done?"i]
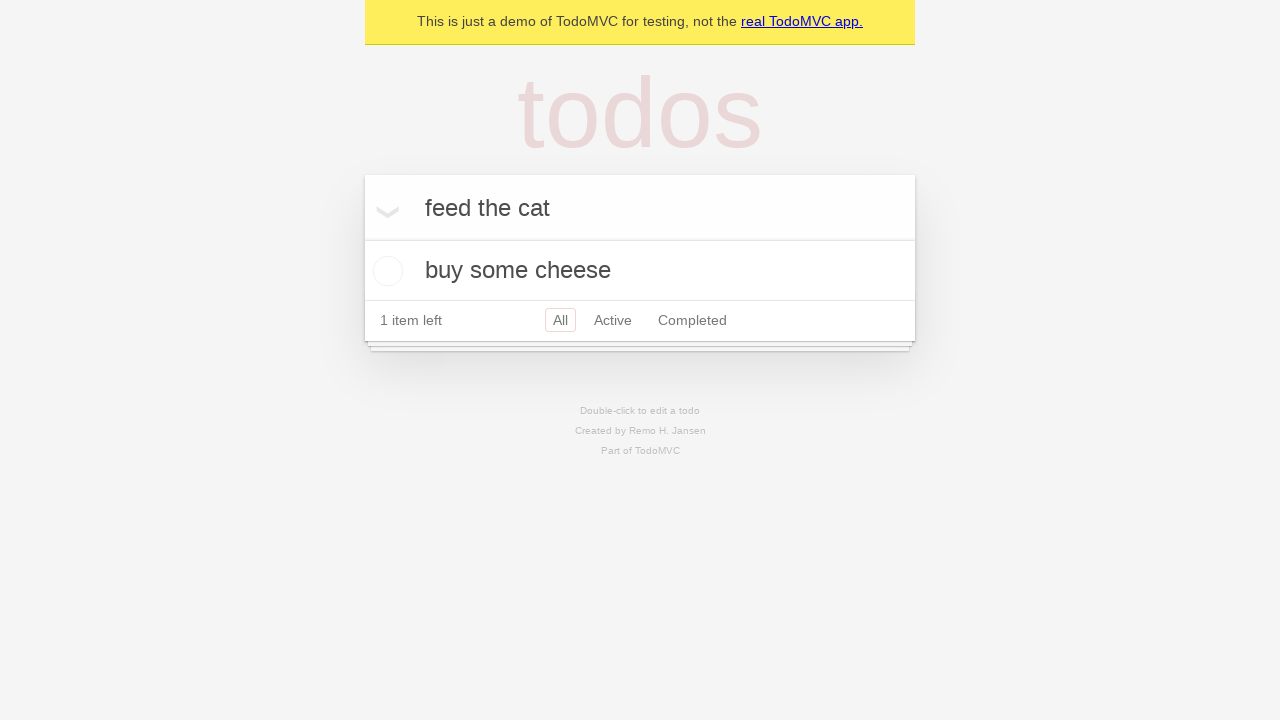

Pressed Enter to create second todo on internal:attr=[placeholder="What needs to be done?"i]
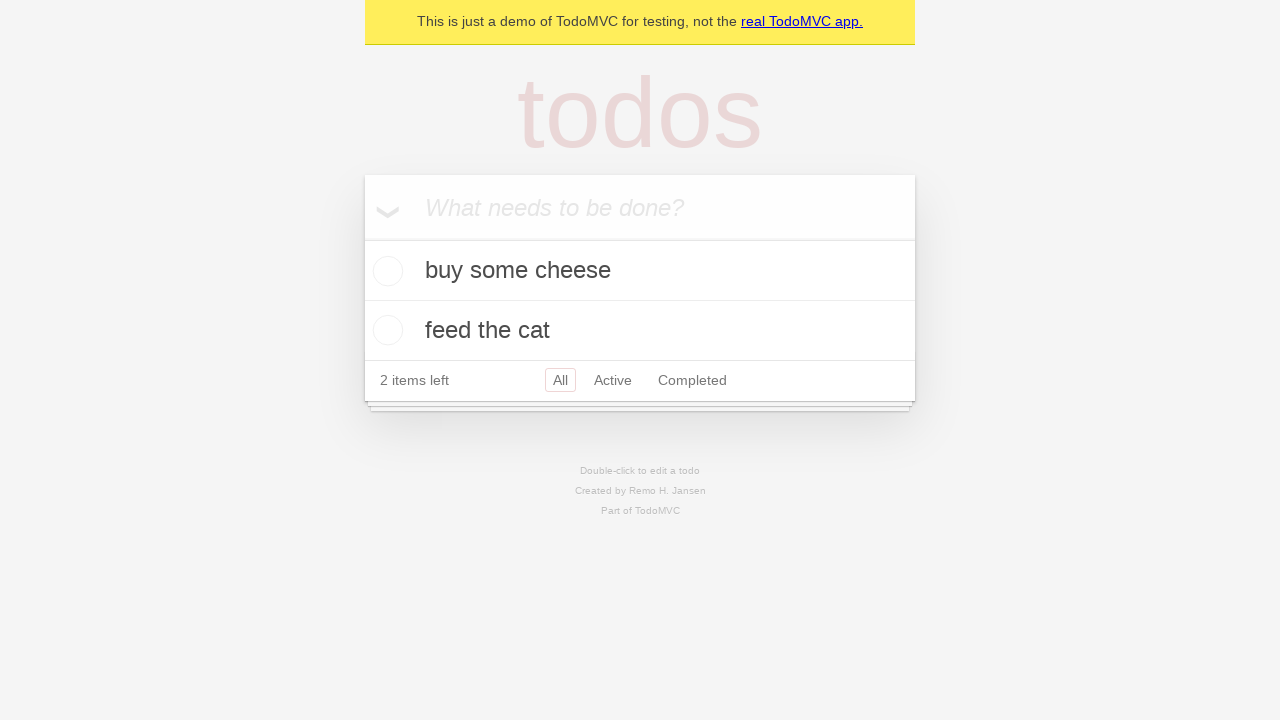

Filled todo input with 'book a doctors appointment' on internal:attr=[placeholder="What needs to be done?"i]
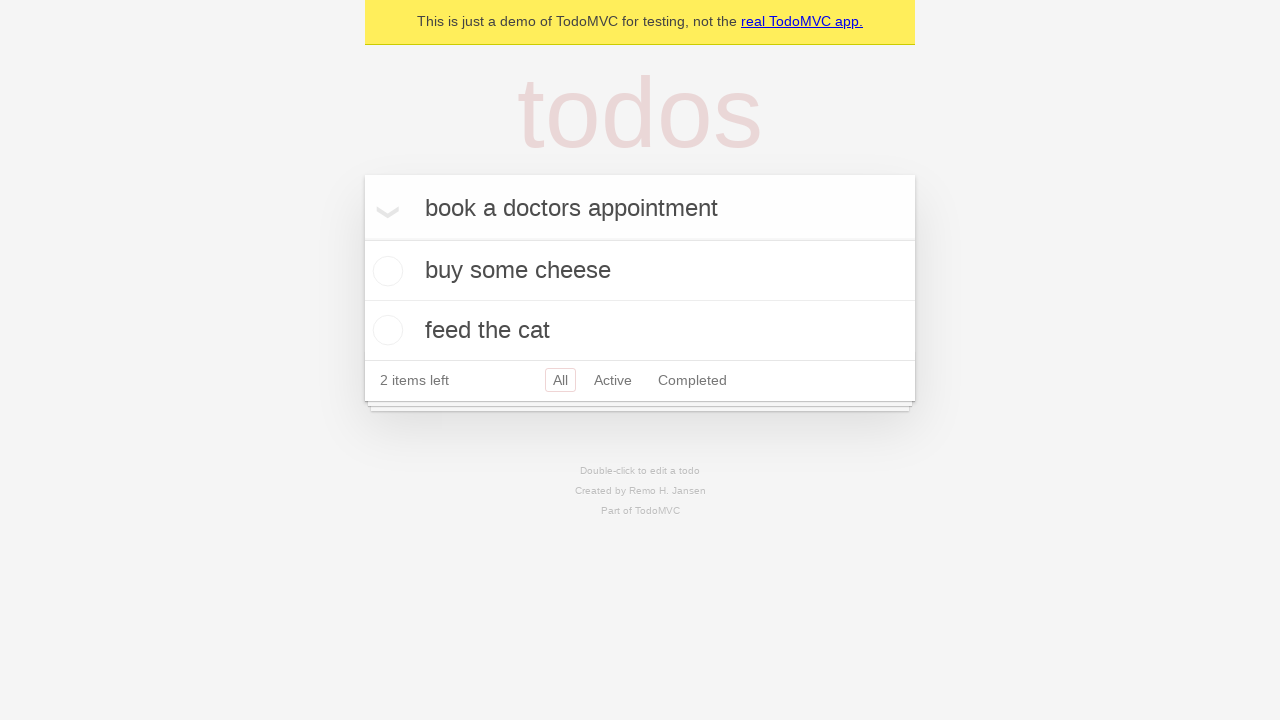

Pressed Enter to create third todo on internal:attr=[placeholder="What needs to be done?"i]
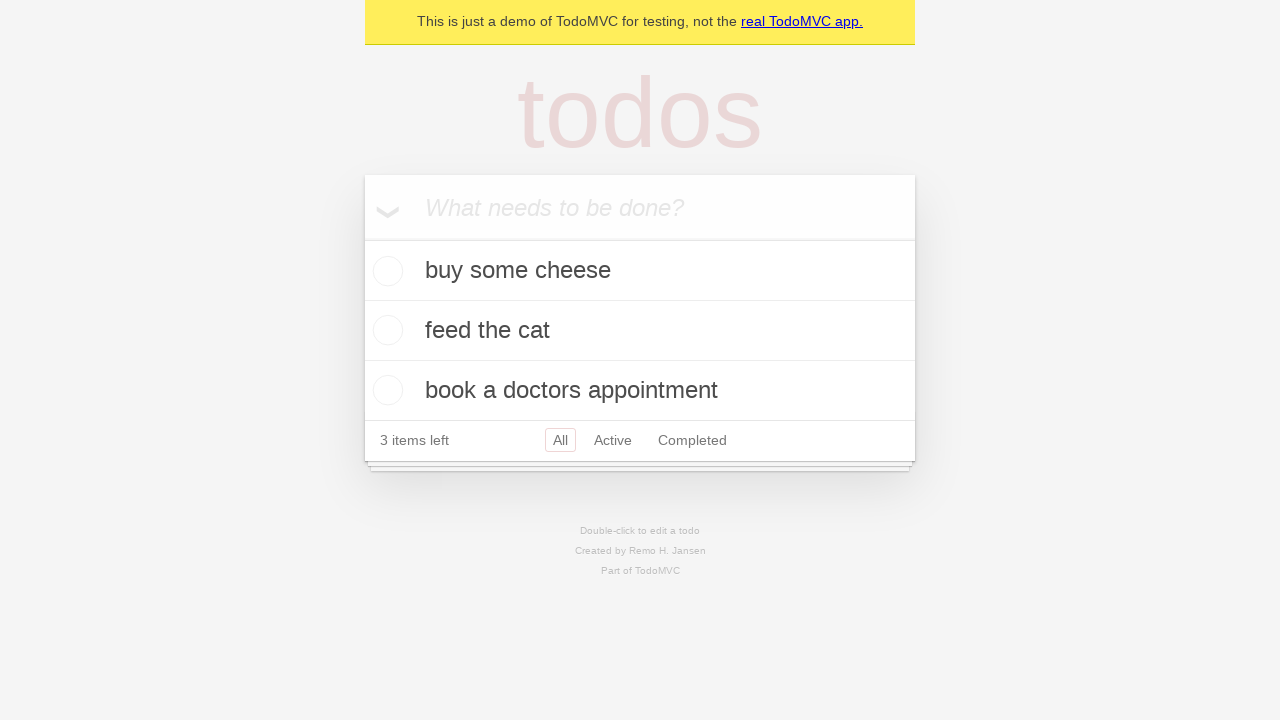

Waited for all three todos to be created
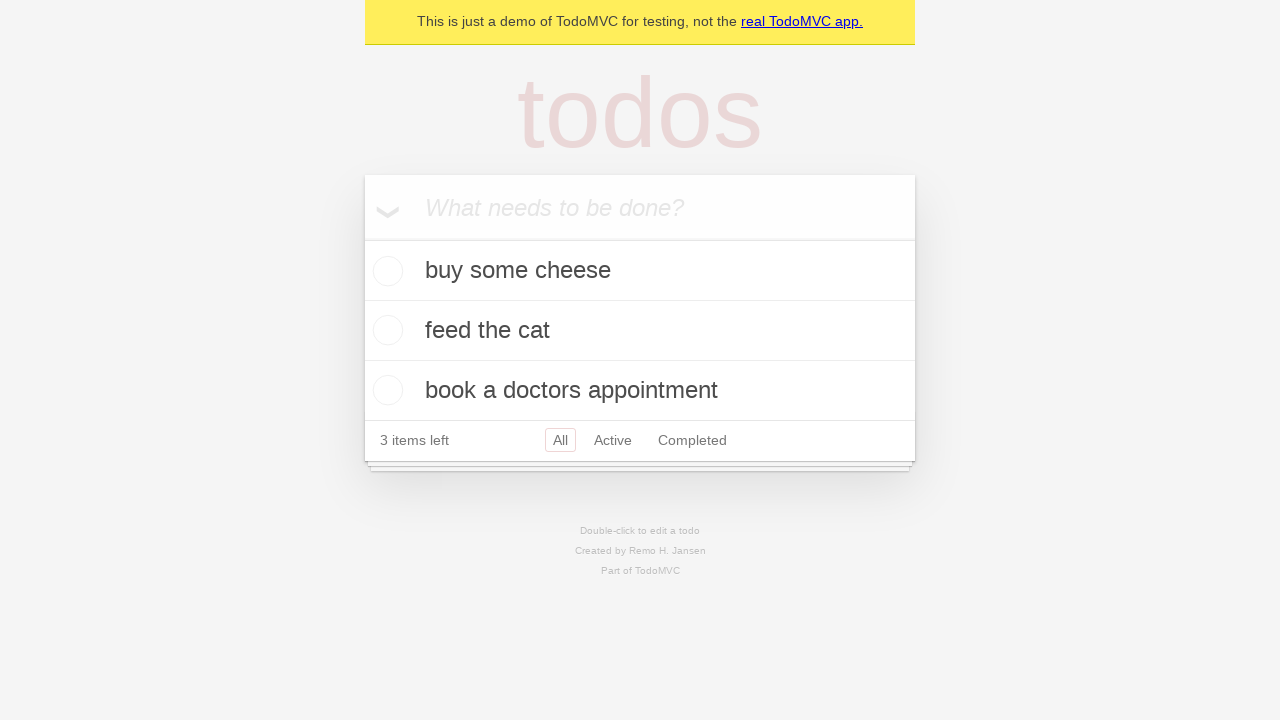

Checked the second todo (marked as completed) at (385, 330) on [data-testid='todo-item'] >> nth=1 >> internal:role=checkbox
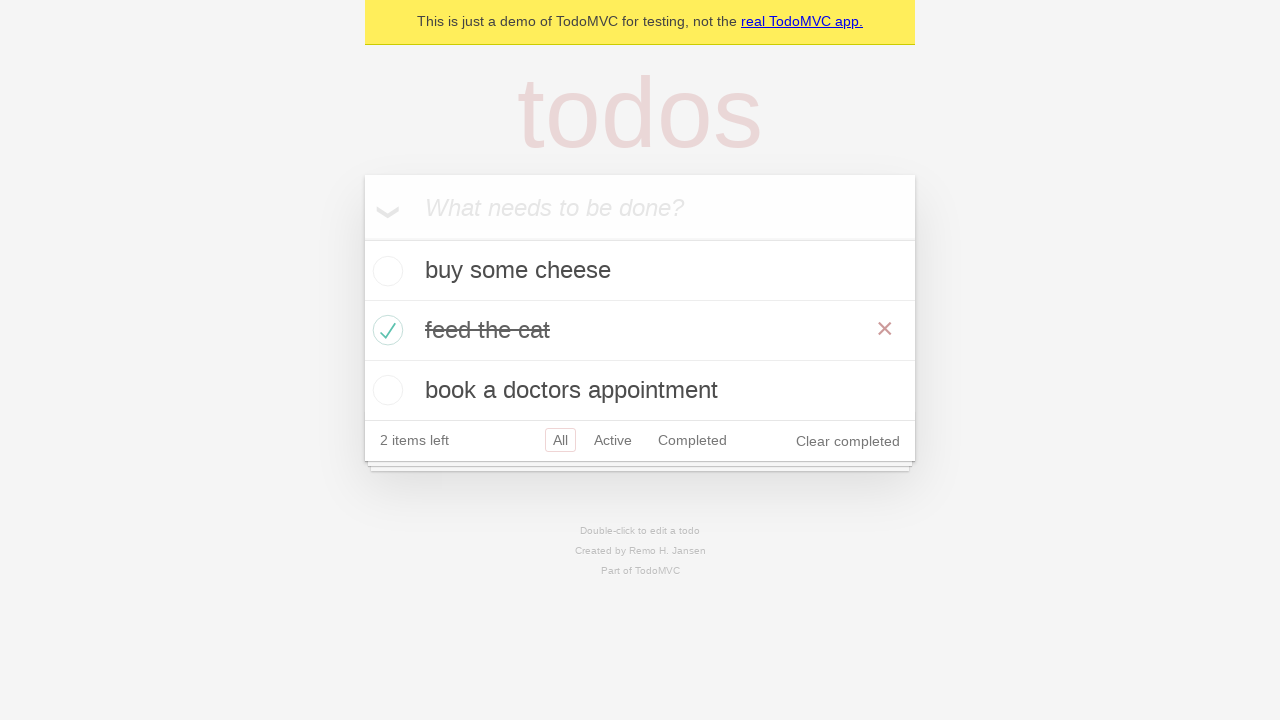

Clicked 'All' filter link at (560, 440) on internal:role=link[name="All"i]
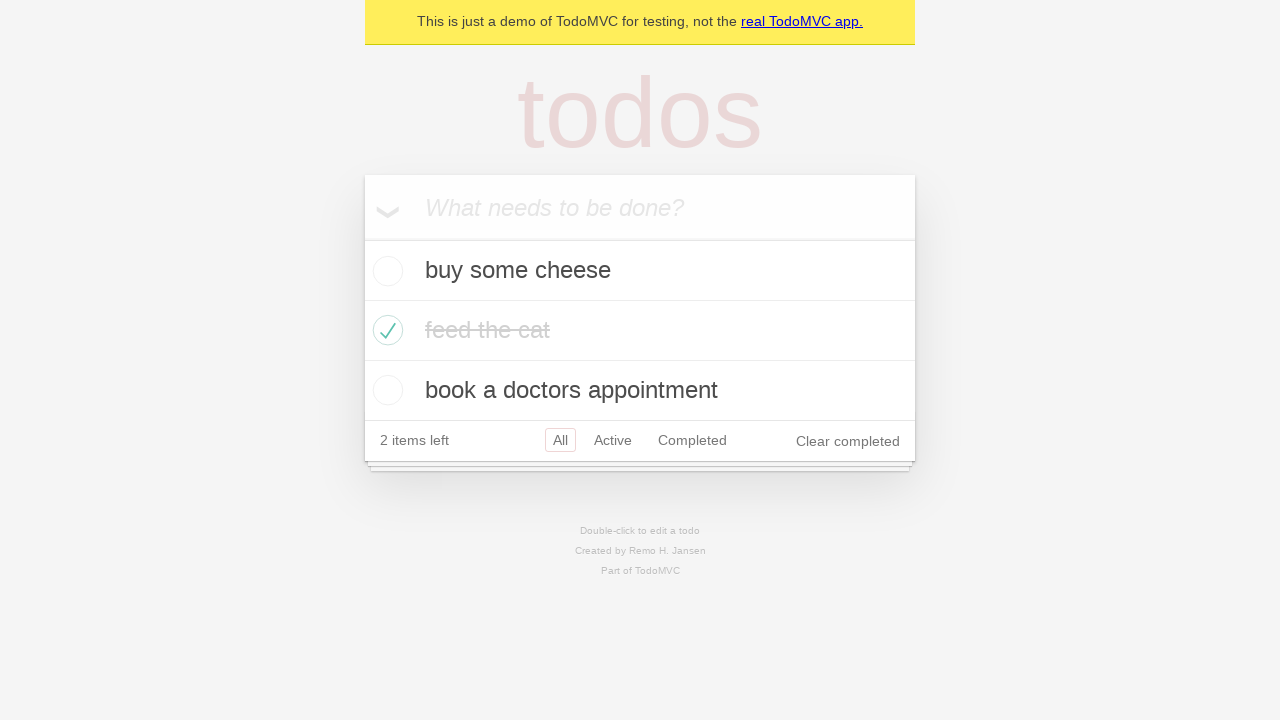

Clicked 'Active' filter link at (613, 440) on internal:role=link[name="Active"i]
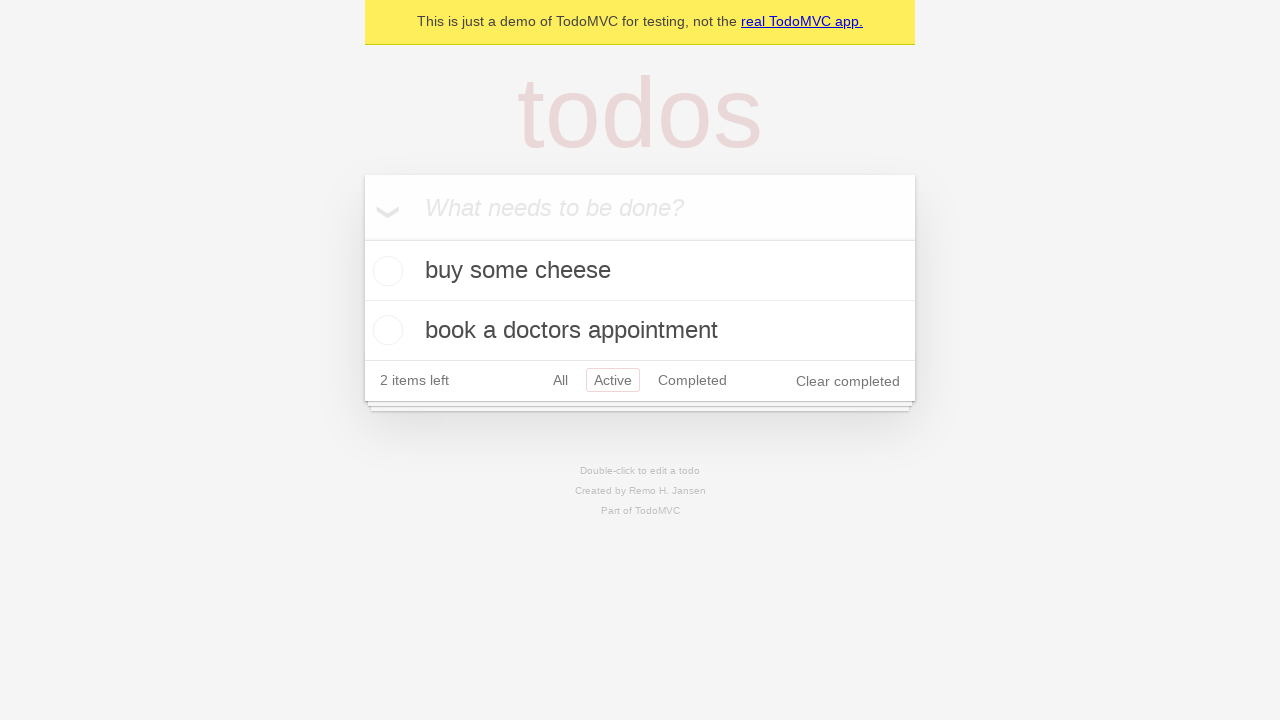

Clicked 'Completed' filter link at (692, 380) on internal:role=link[name="Completed"i]
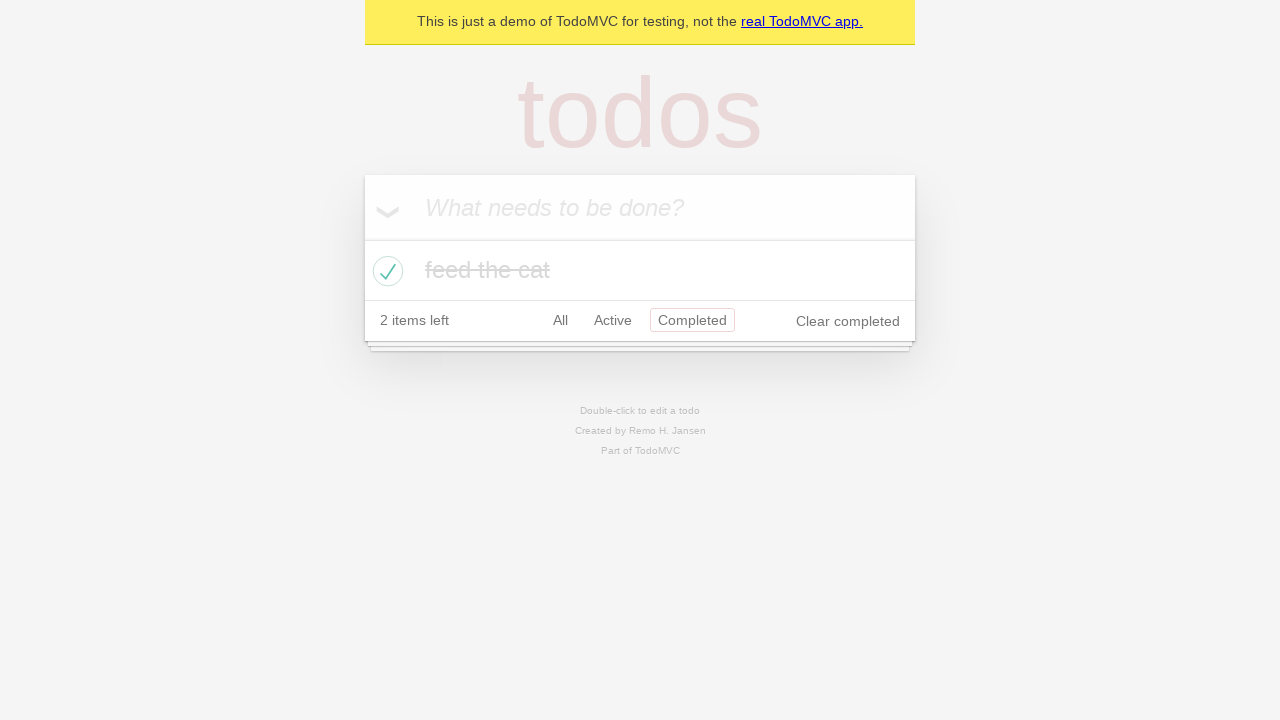

Navigated back using browser back button
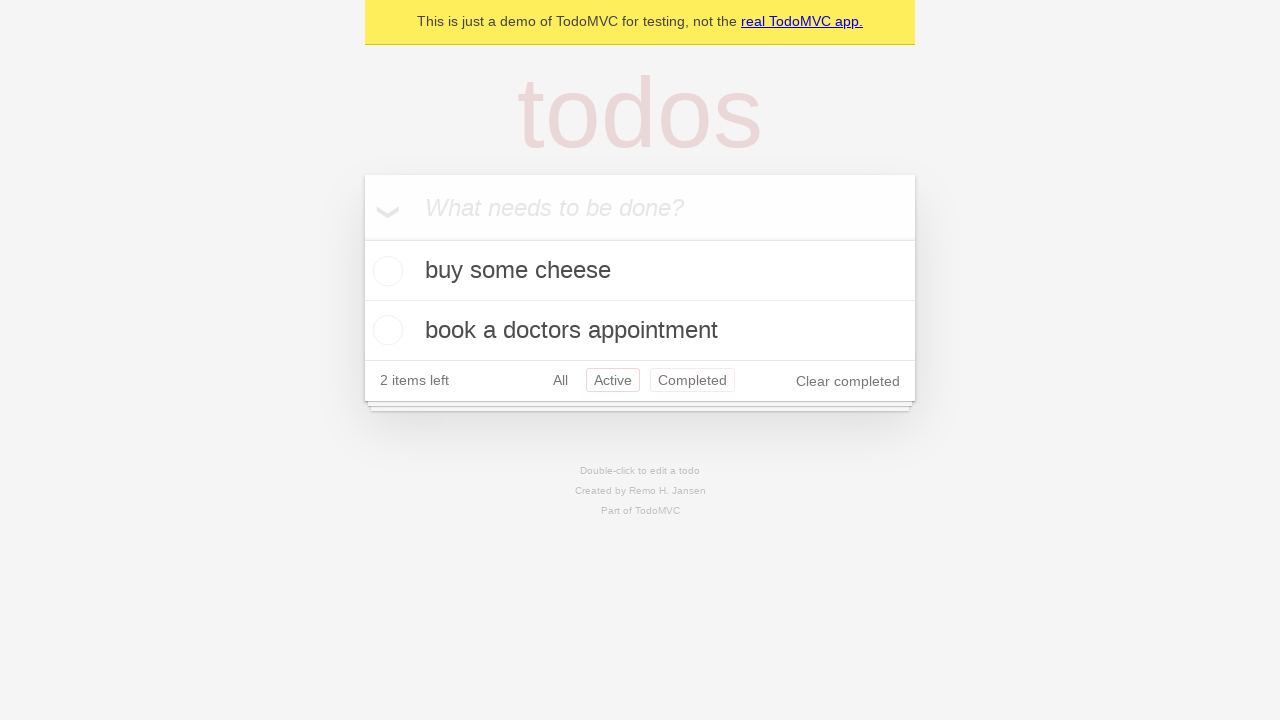

Navigated back again using browser back button
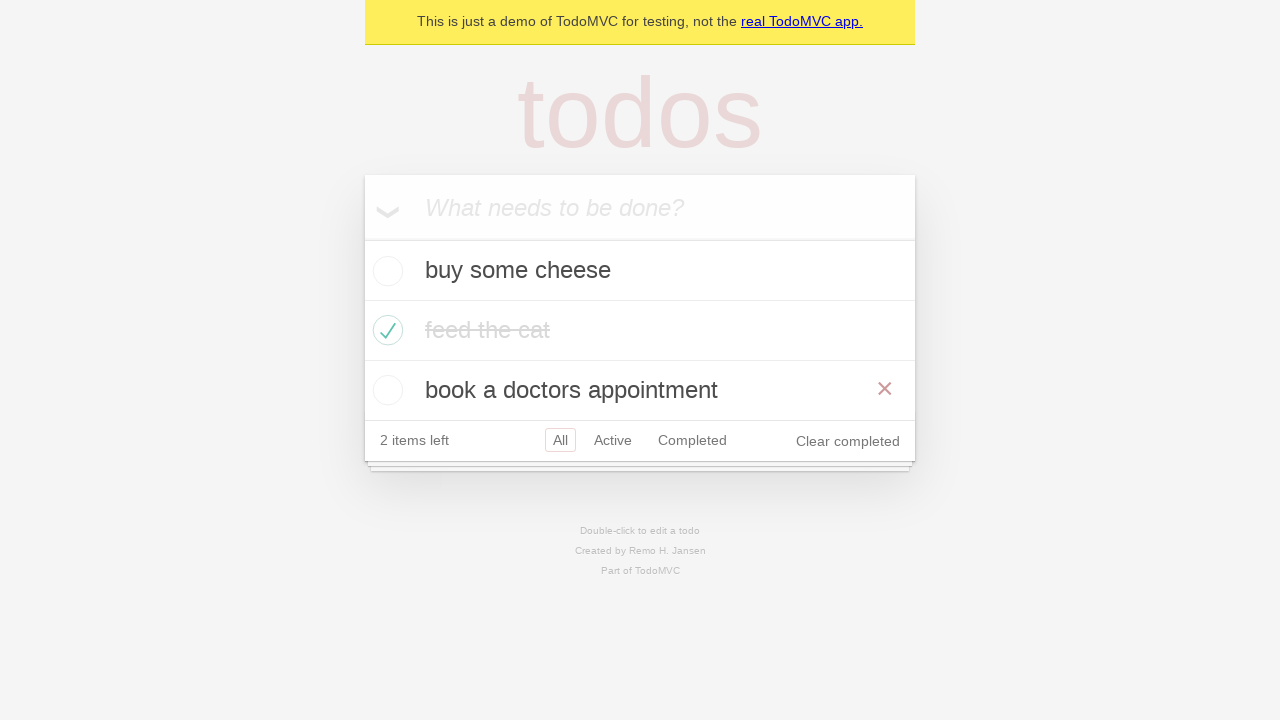

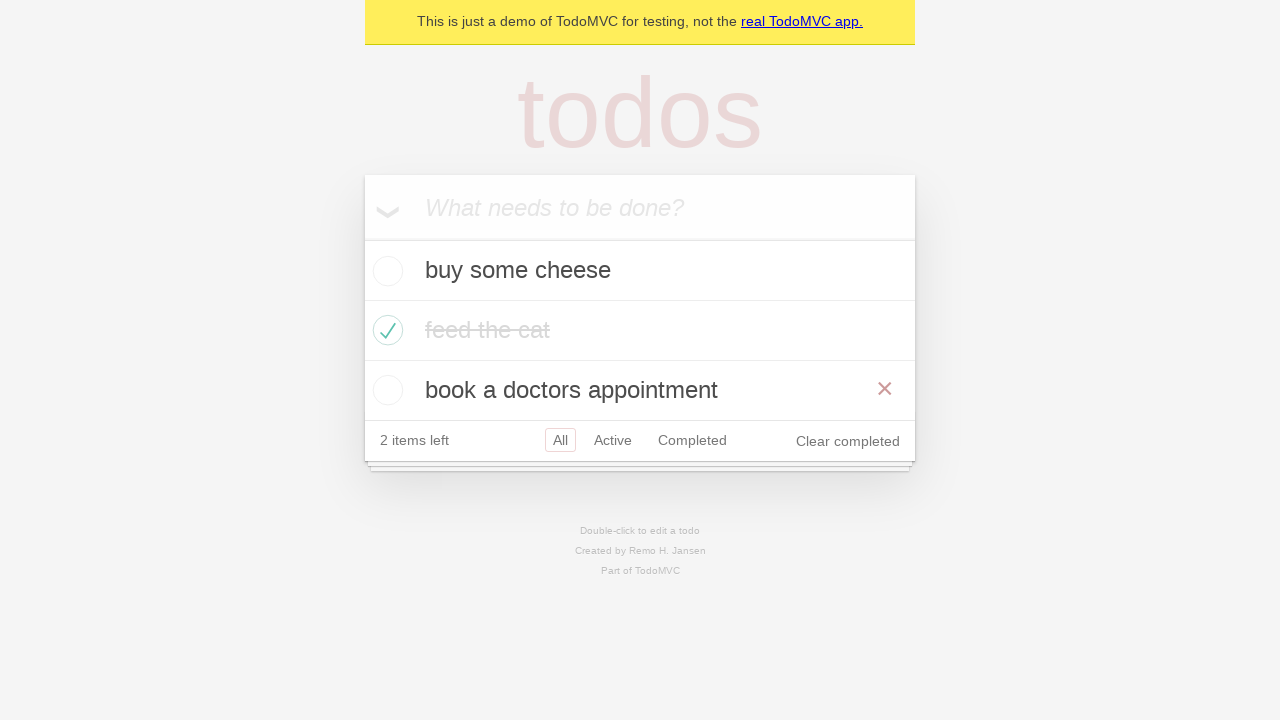